Tests that browser back button works correctly with filter navigation

Starting URL: https://demo.playwright.dev/todomvc

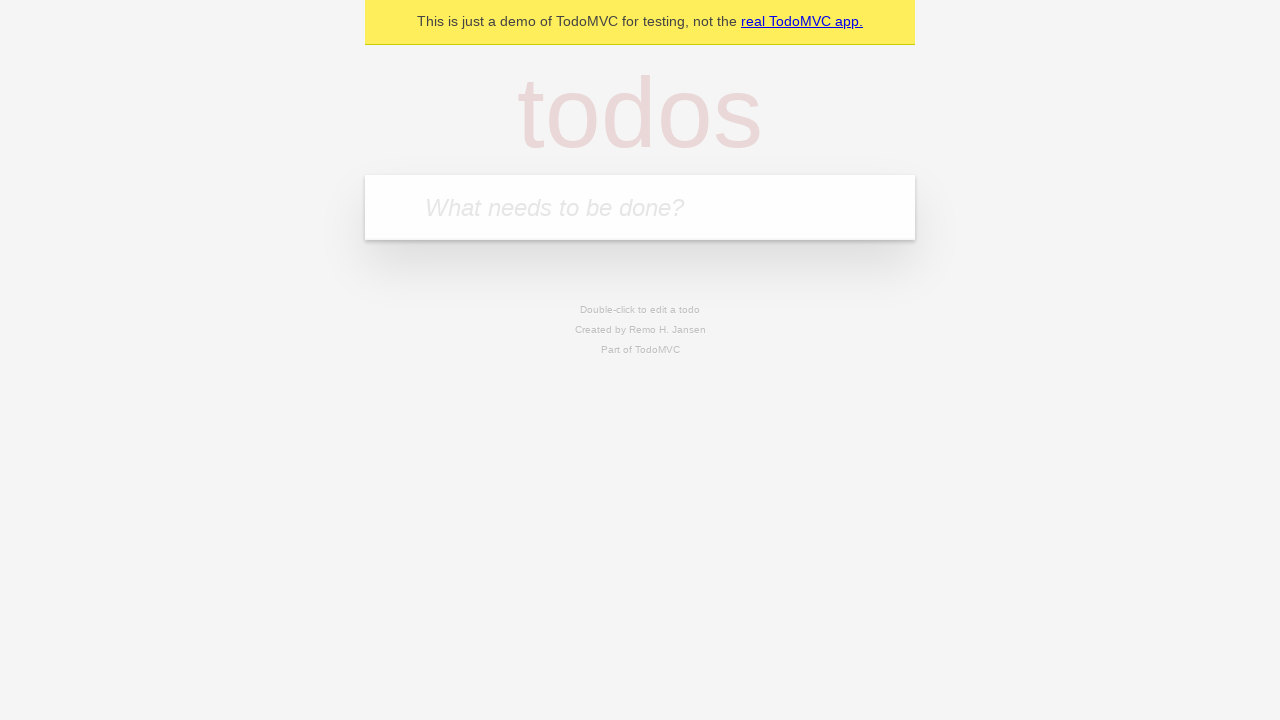

Filled todo input with 'buy some cheese' on internal:attr=[placeholder="What needs to be done?"i]
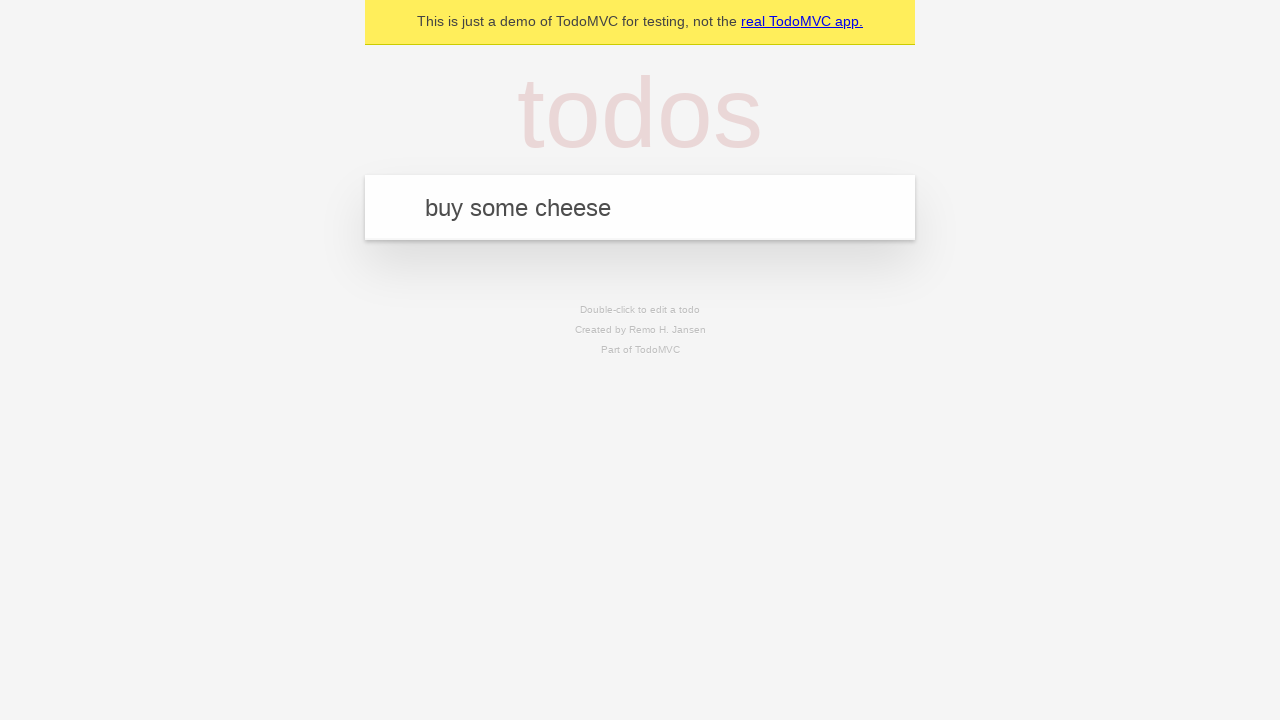

Pressed Enter to add first todo on internal:attr=[placeholder="What needs to be done?"i]
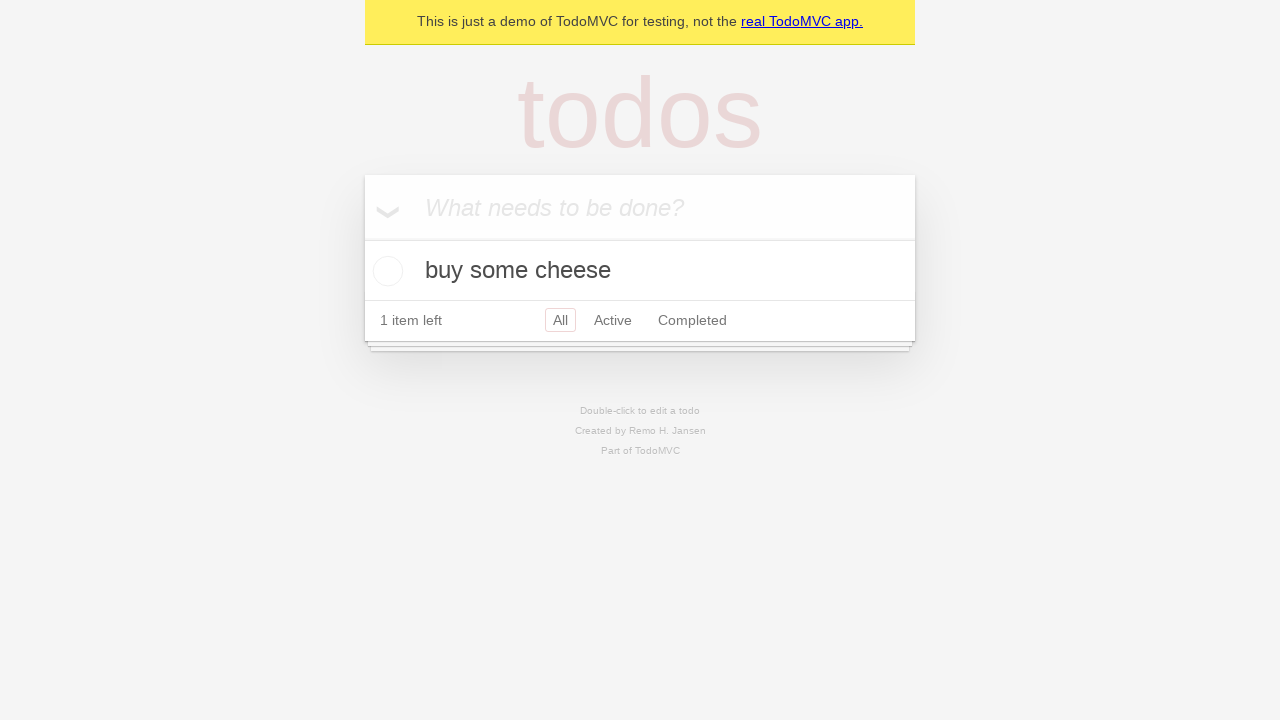

Filled todo input with 'feed the cat' on internal:attr=[placeholder="What needs to be done?"i]
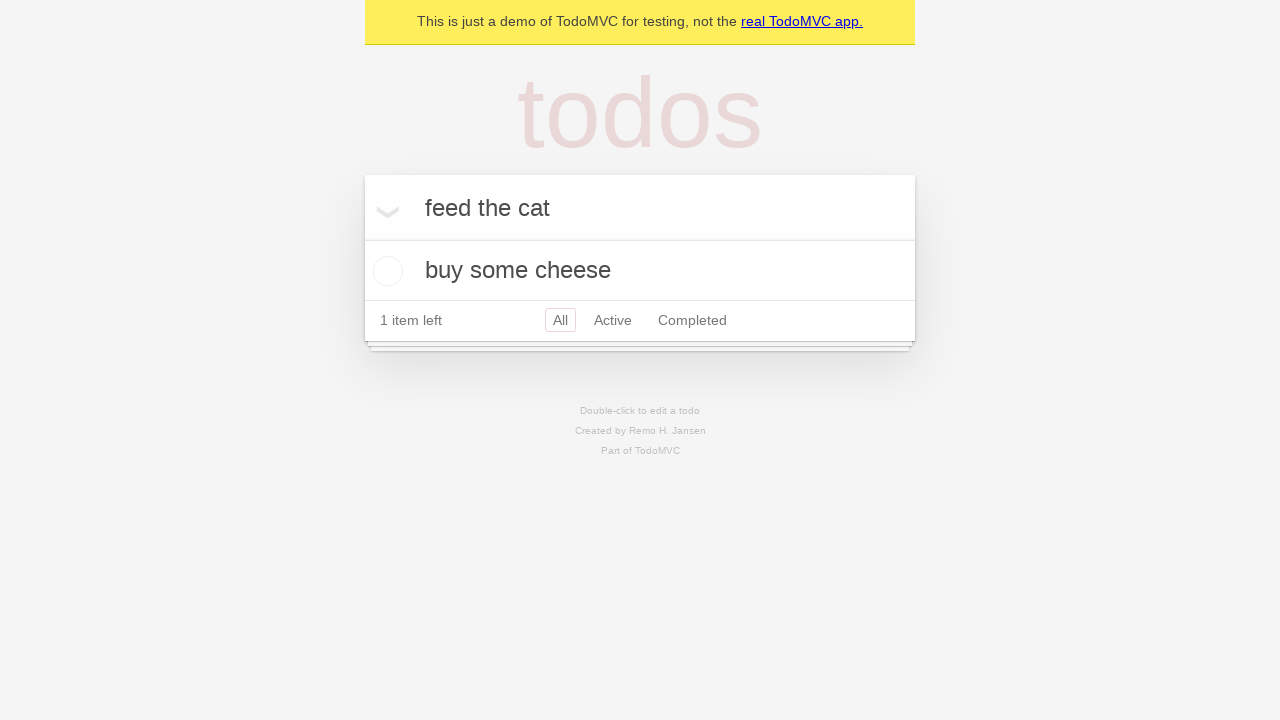

Pressed Enter to add second todo on internal:attr=[placeholder="What needs to be done?"i]
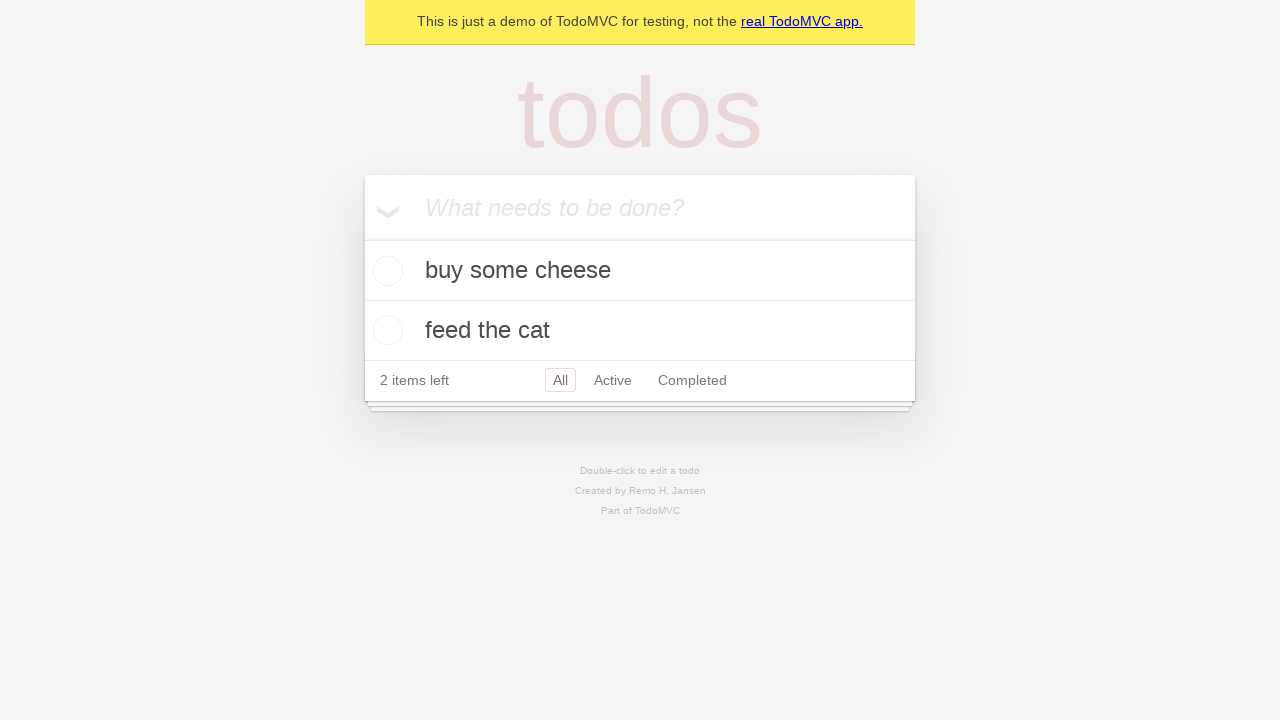

Filled todo input with 'book a doctors appointment' on internal:attr=[placeholder="What needs to be done?"i]
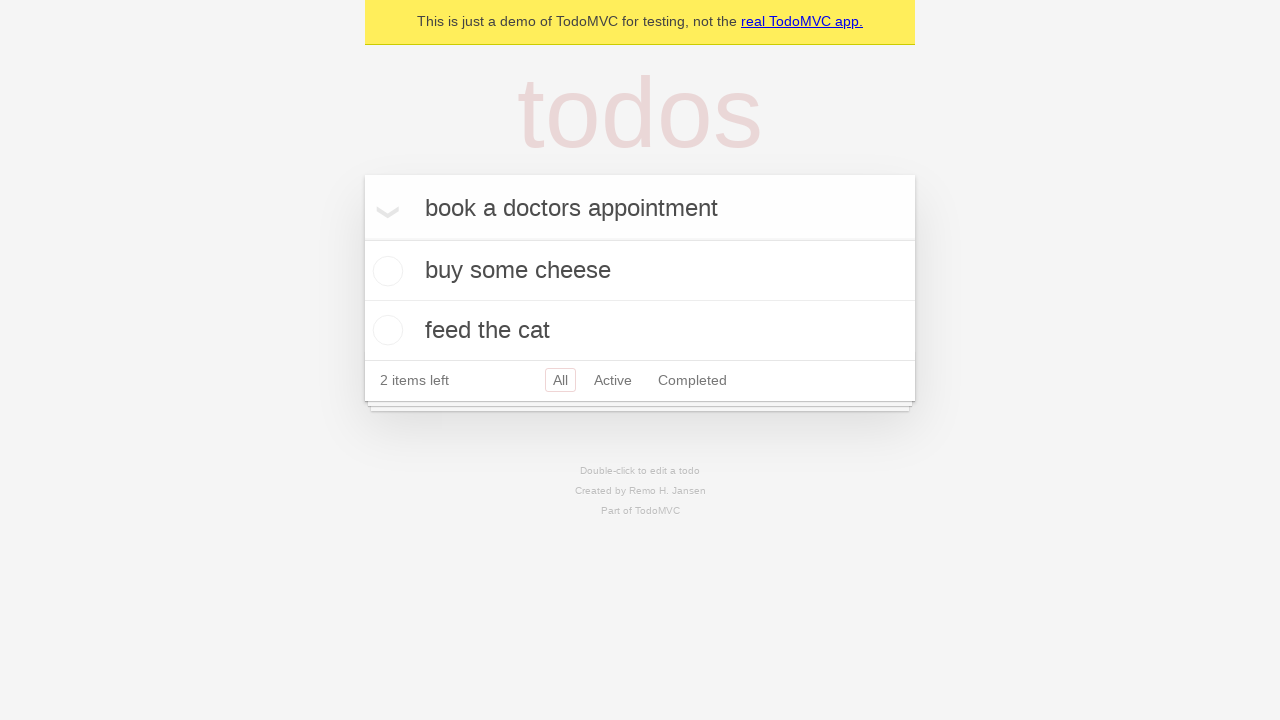

Pressed Enter to add third todo on internal:attr=[placeholder="What needs to be done?"i]
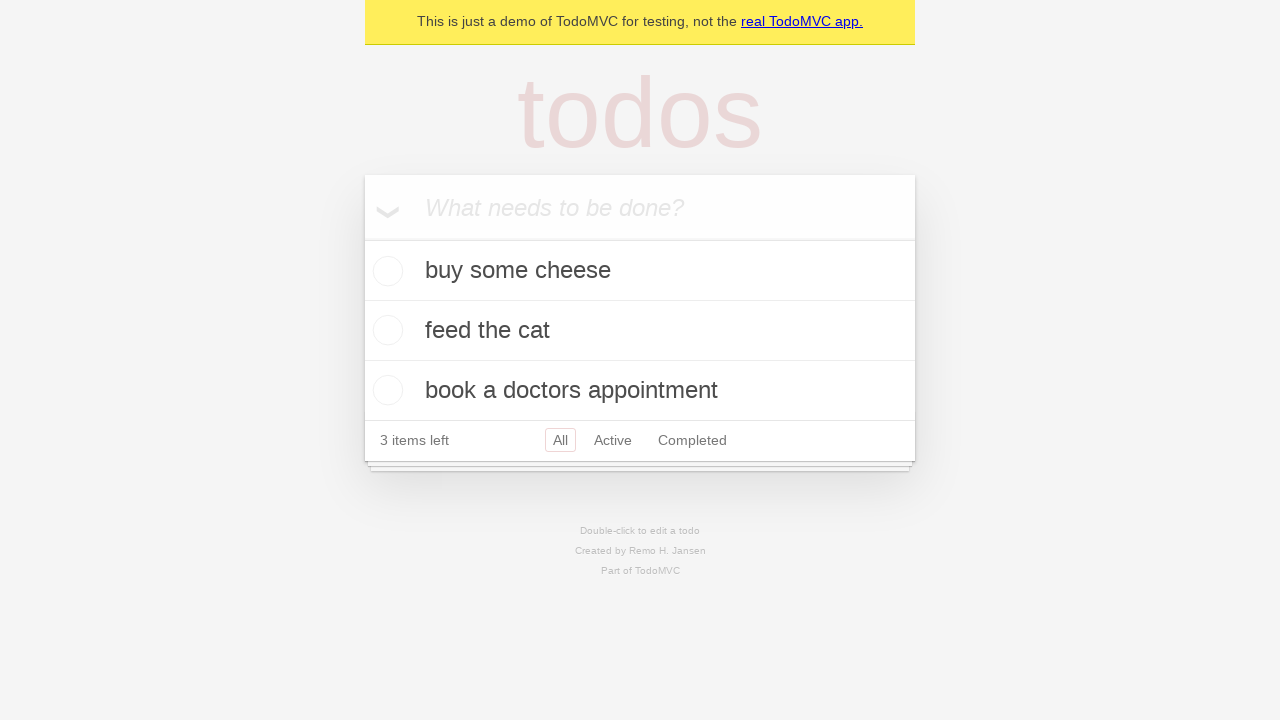

Waited for all 3 todos to be loaded
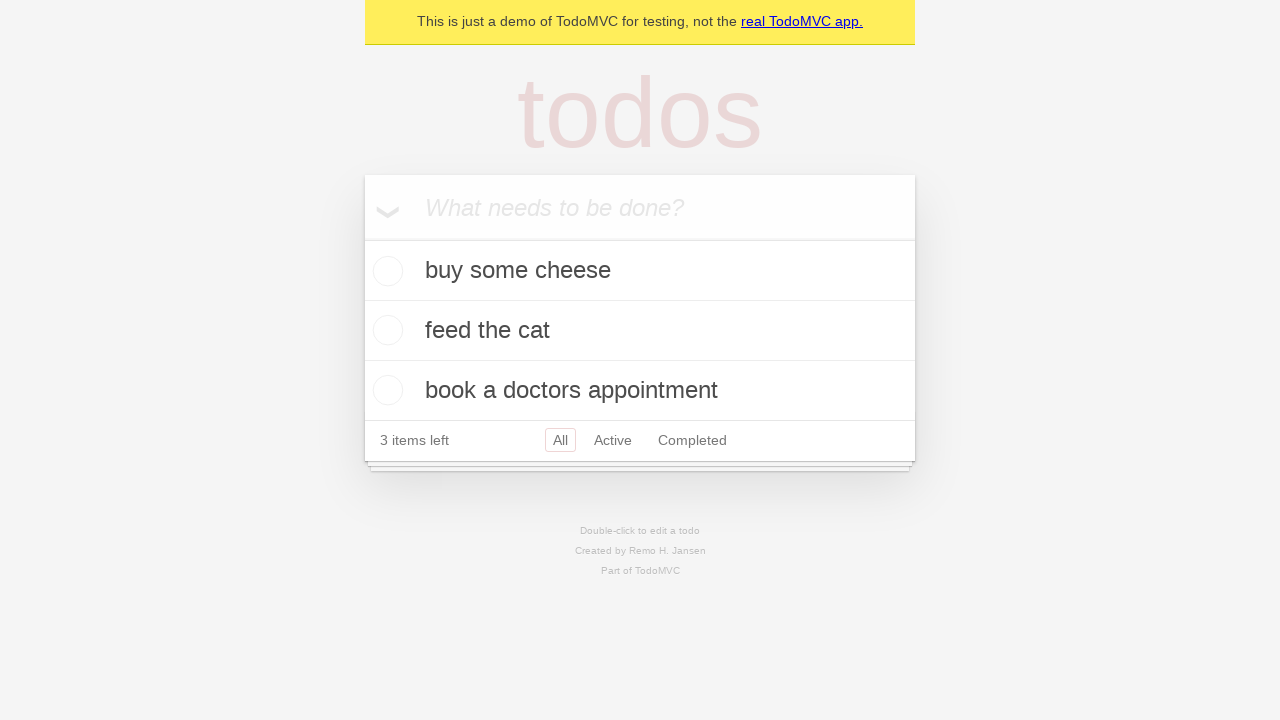

Checked the second todo item at (385, 330) on internal:testid=[data-testid="todo-item"s] >> nth=1 >> internal:role=checkbox
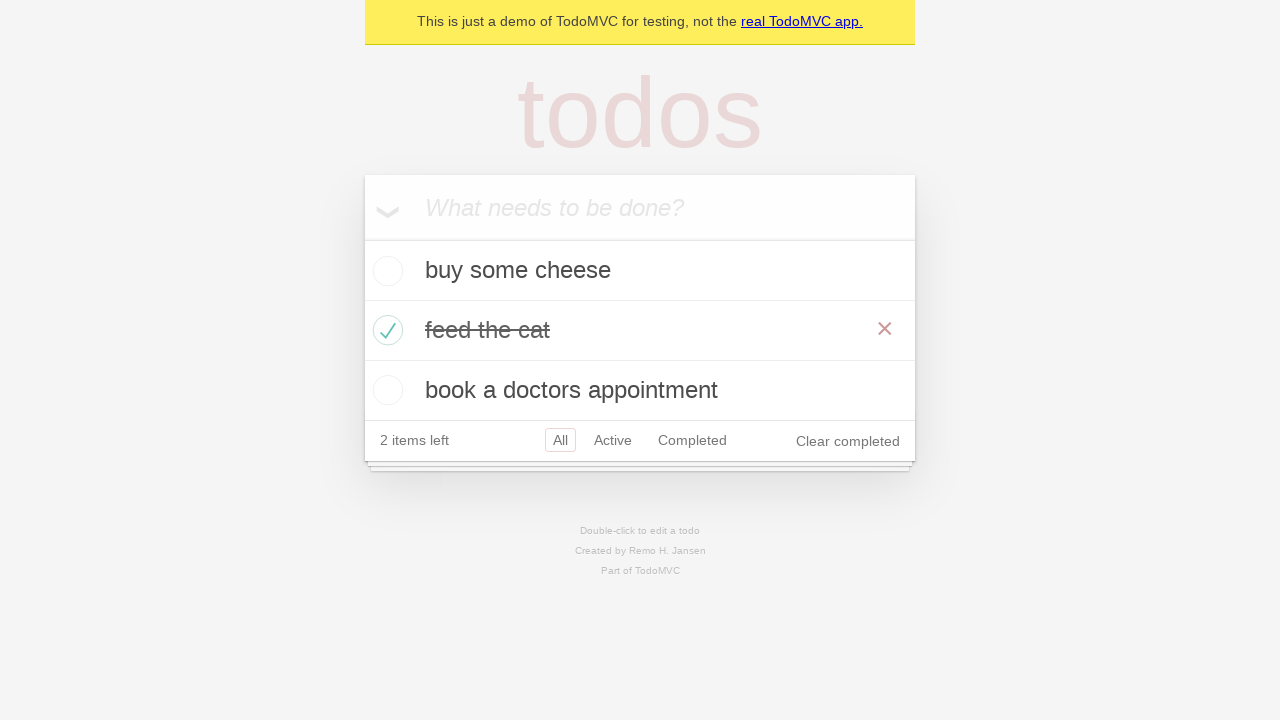

Clicked 'All' filter link at (560, 440) on internal:role=link[name="All"i]
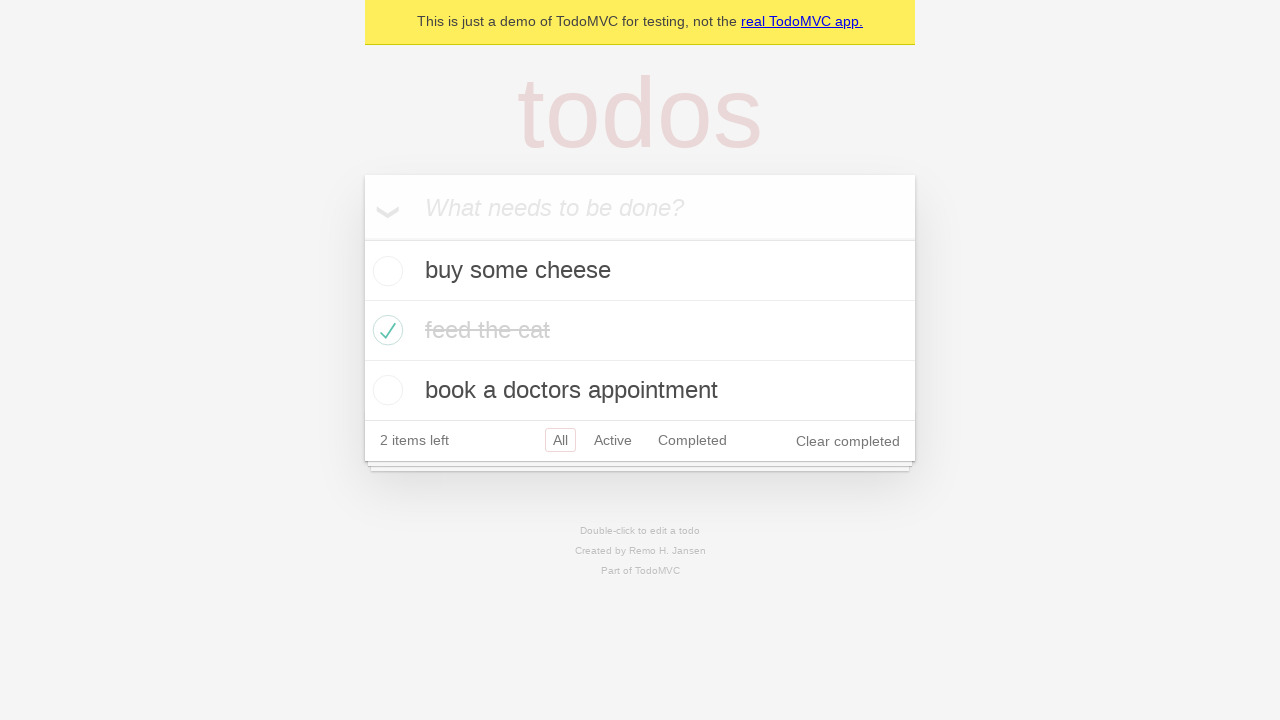

Clicked 'Active' filter link at (613, 440) on internal:role=link[name="Active"i]
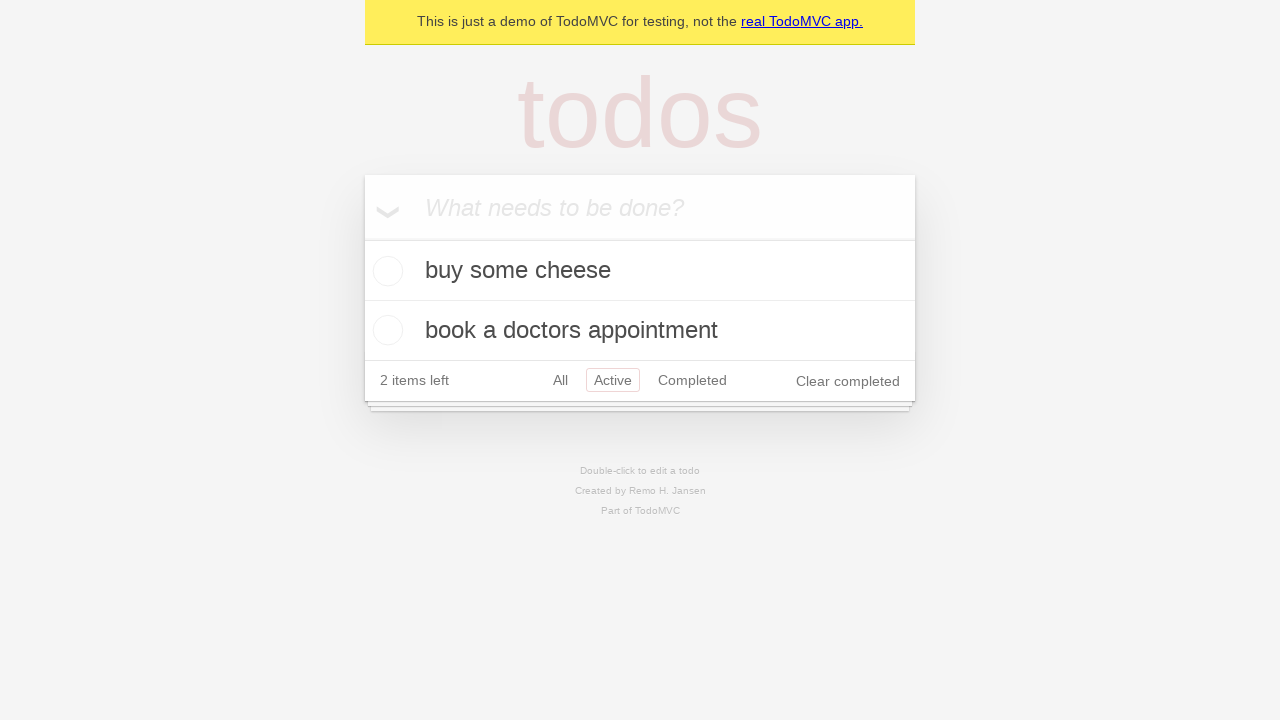

Clicked 'Completed' filter link at (692, 380) on internal:role=link[name="Completed"i]
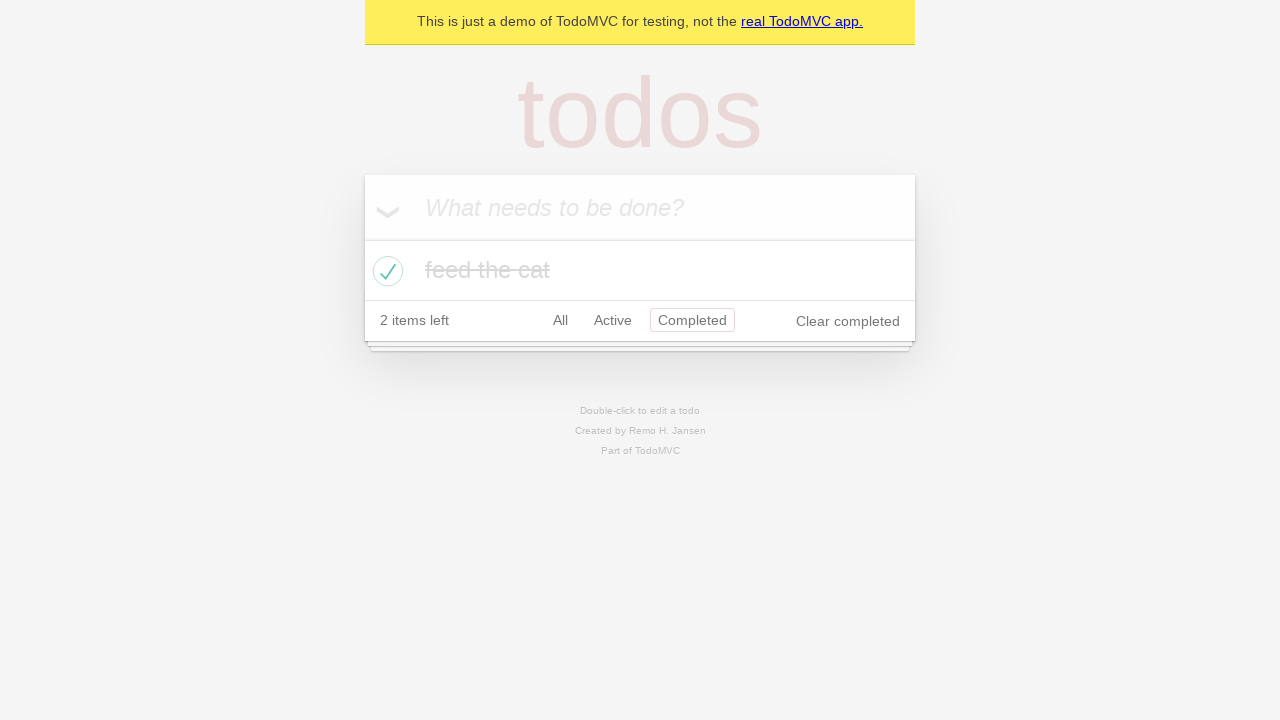

Navigated back from Completed filter to Active filter
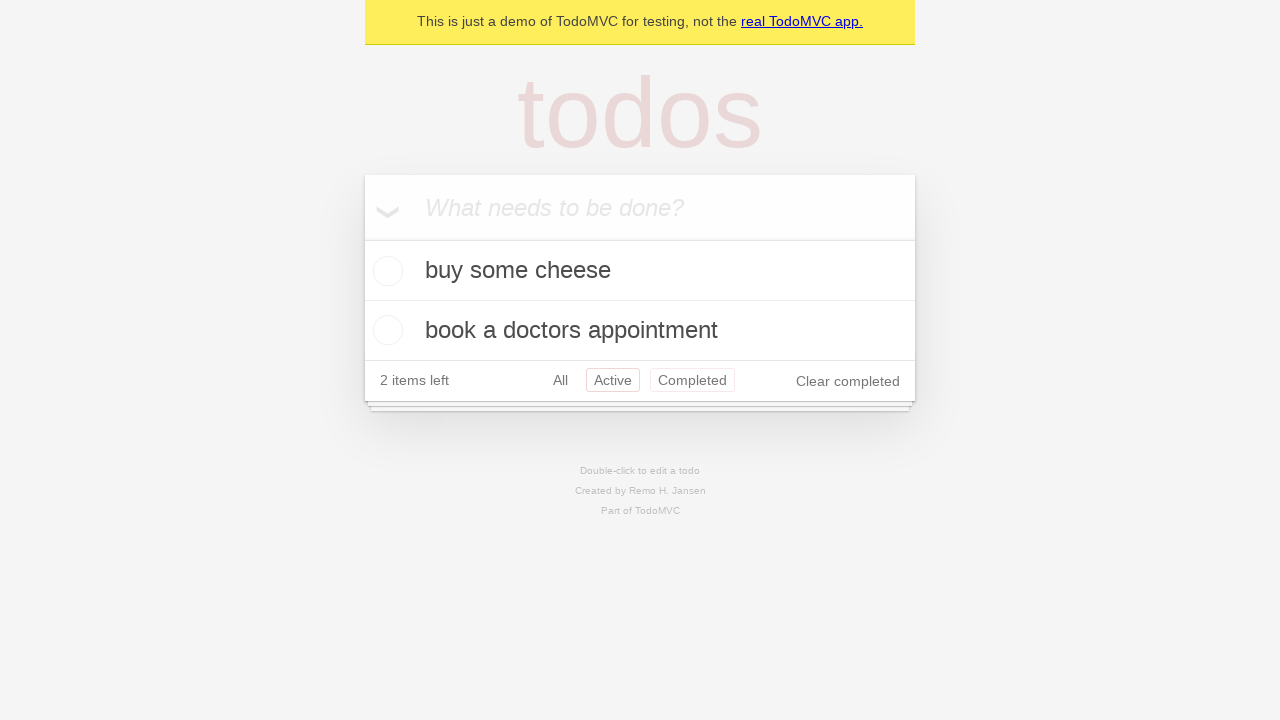

Navigated back from Active filter to All filter
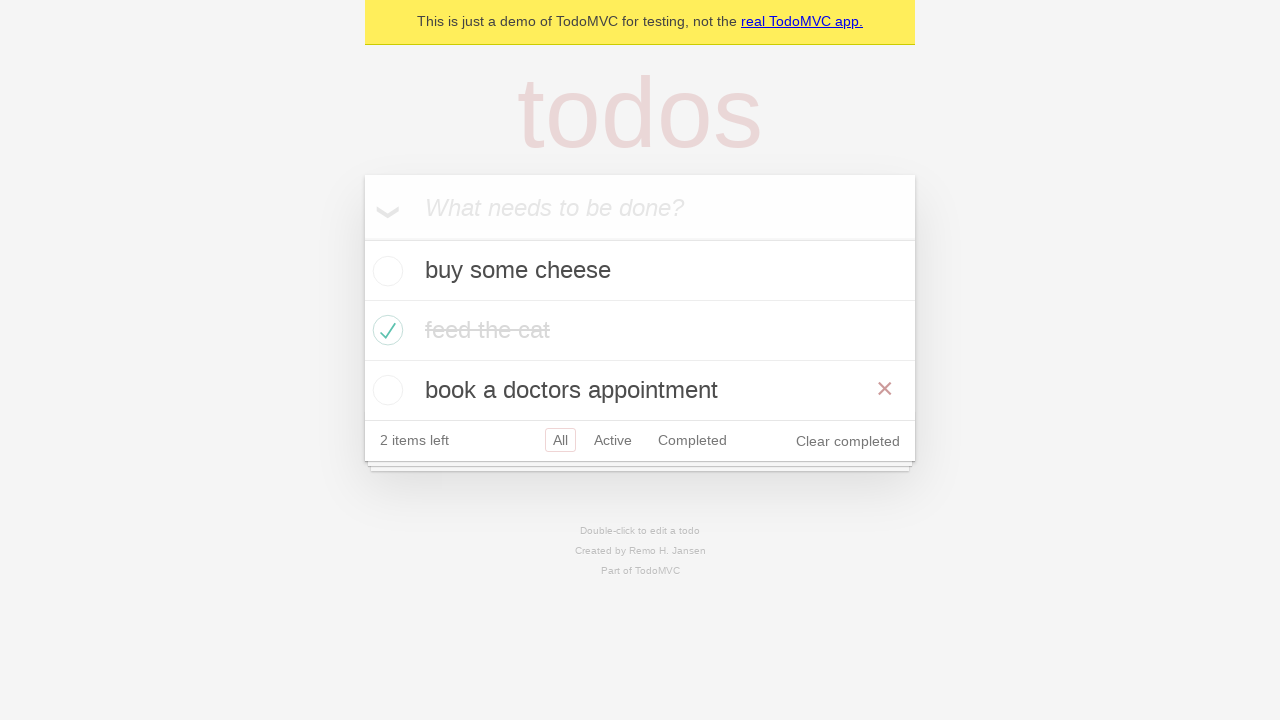

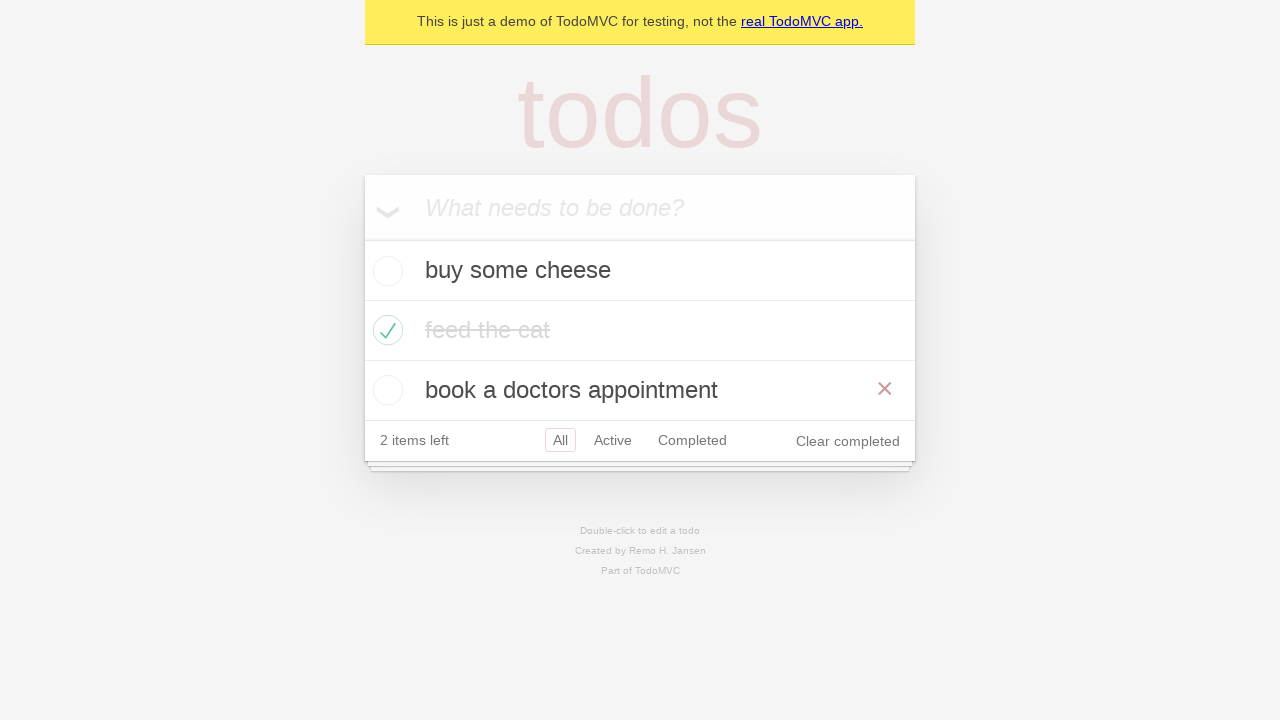